Tests table functionality by locating a table with nutritional data, filtering rows based on a specific protein value, and validating that matching rows exist

Starting URL: https://letcode.in/table

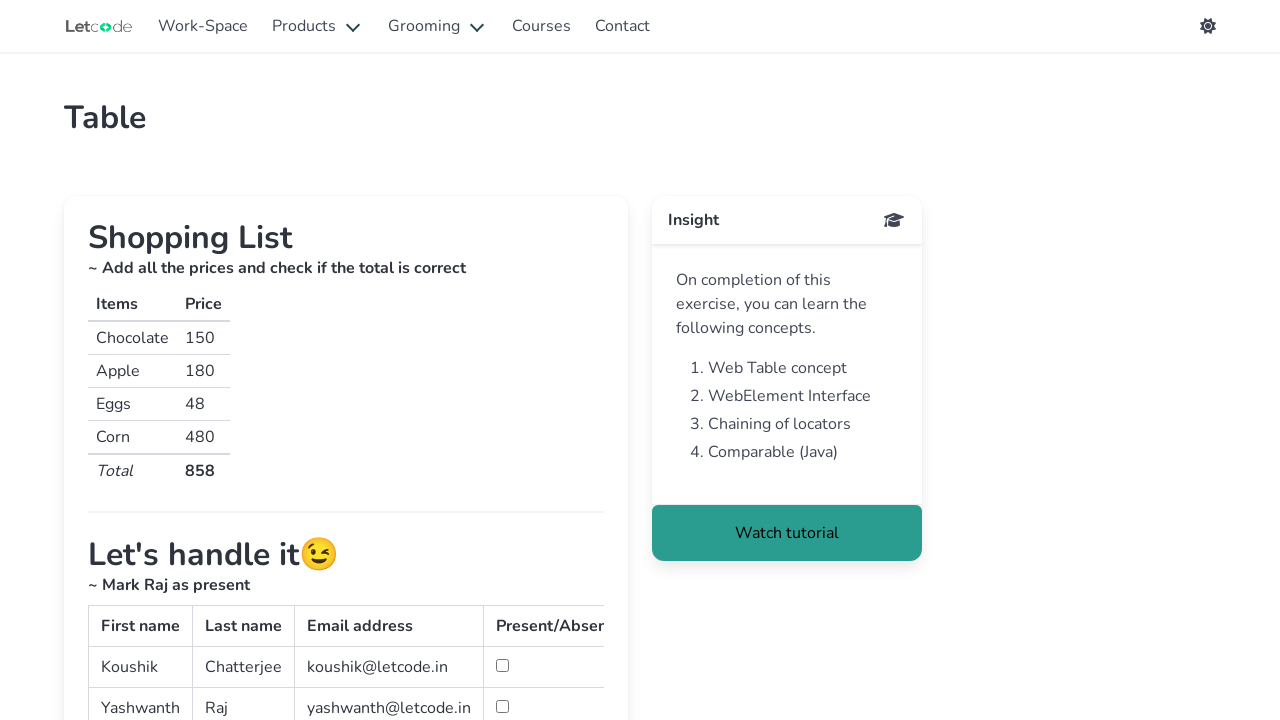

Scrolled down 700px to make the table visible
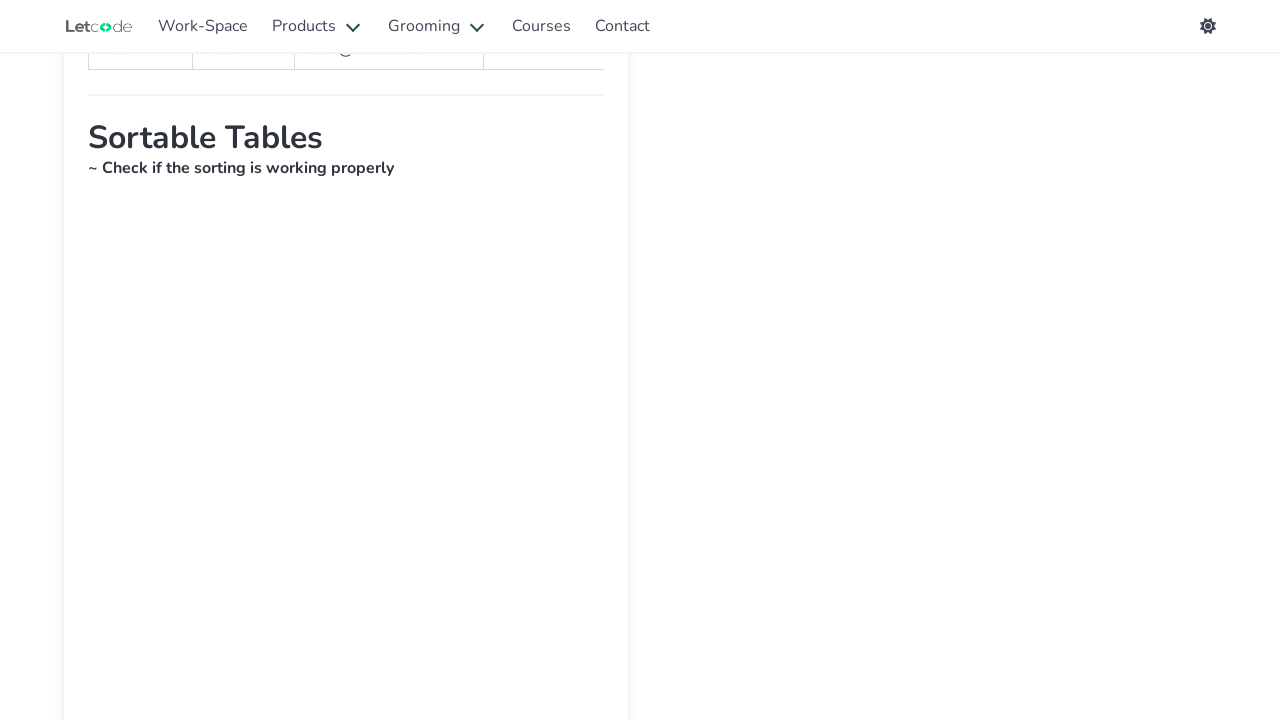

Table with nutritional data loaded and visible
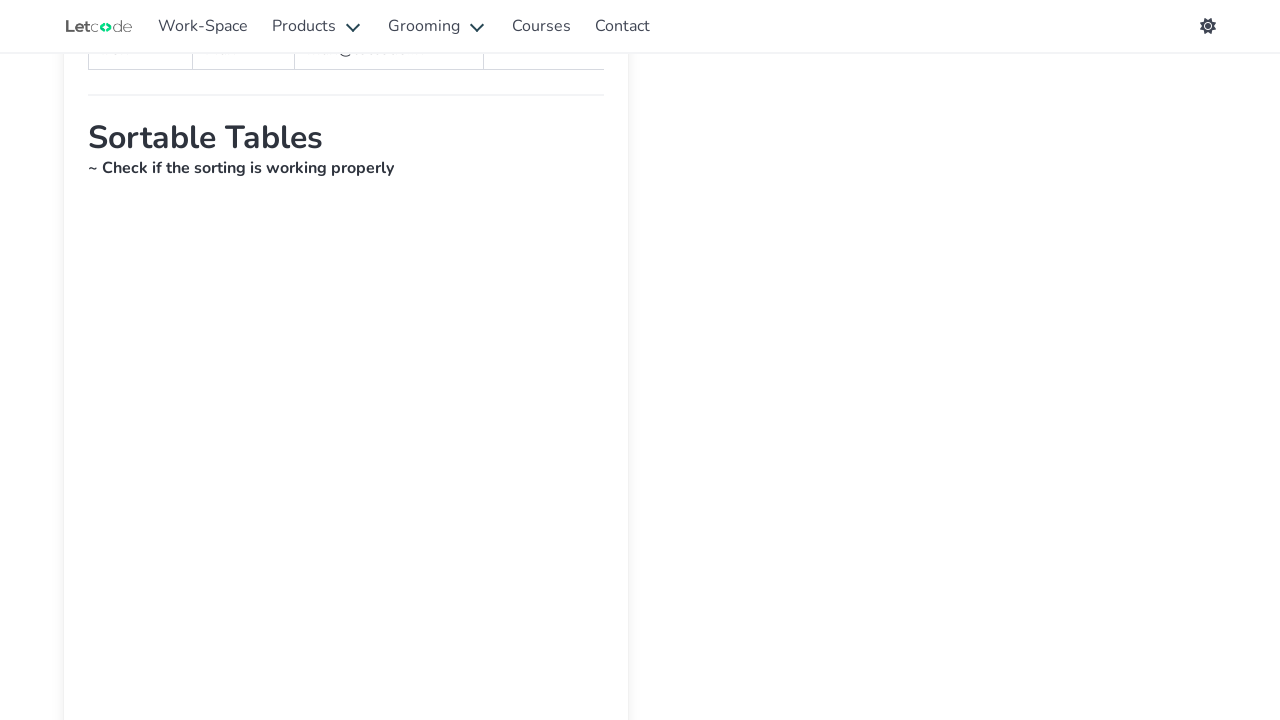

Located nutritional data table element
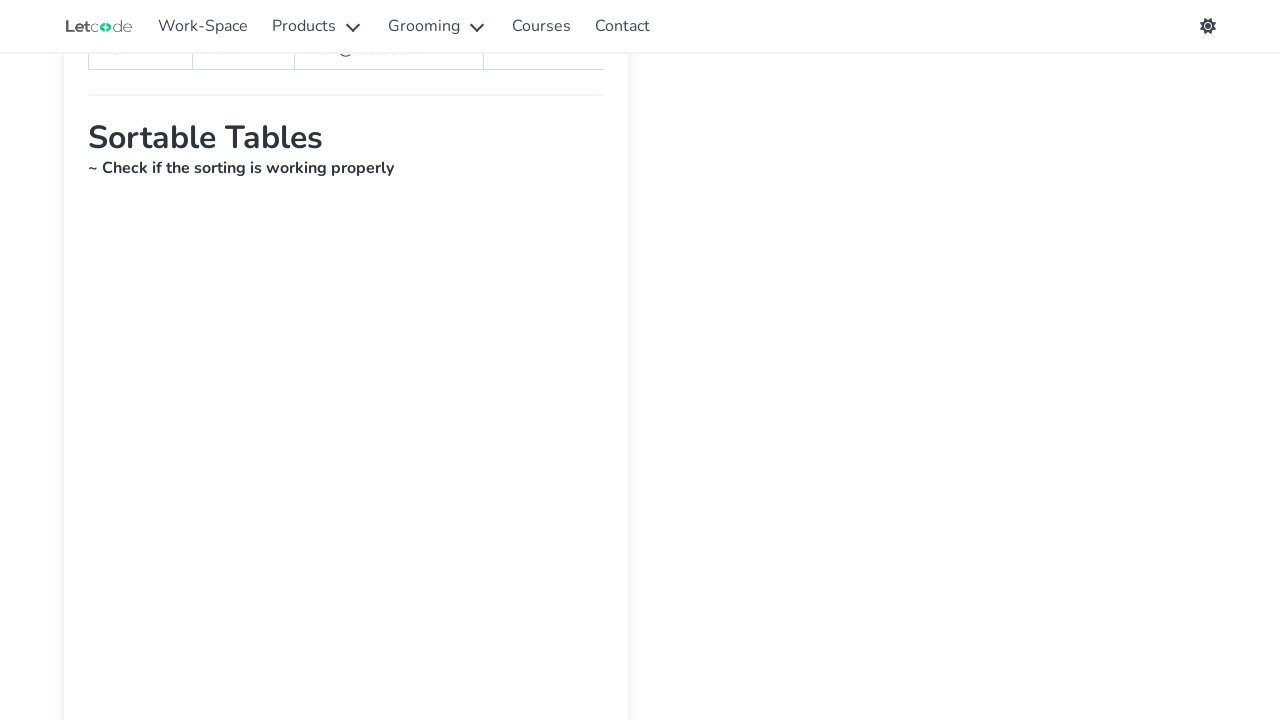

Retrieved all table column headers
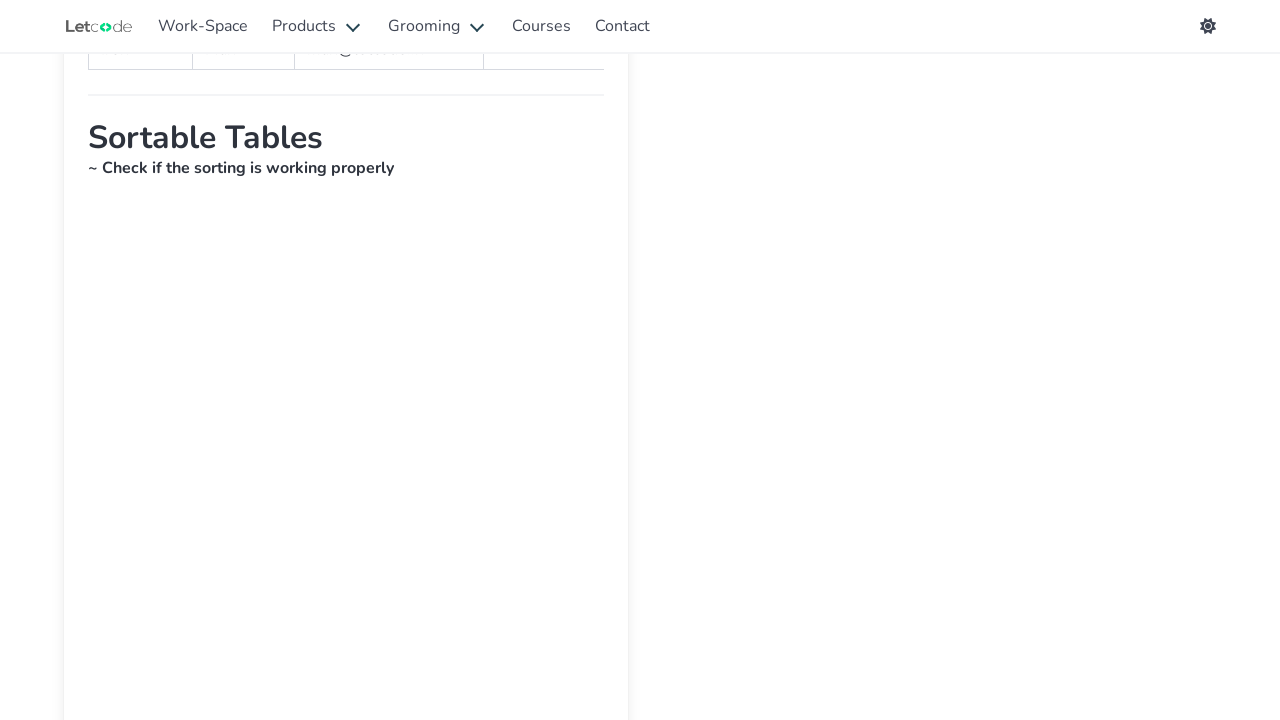

Found 'Protein (g)' column at index 4
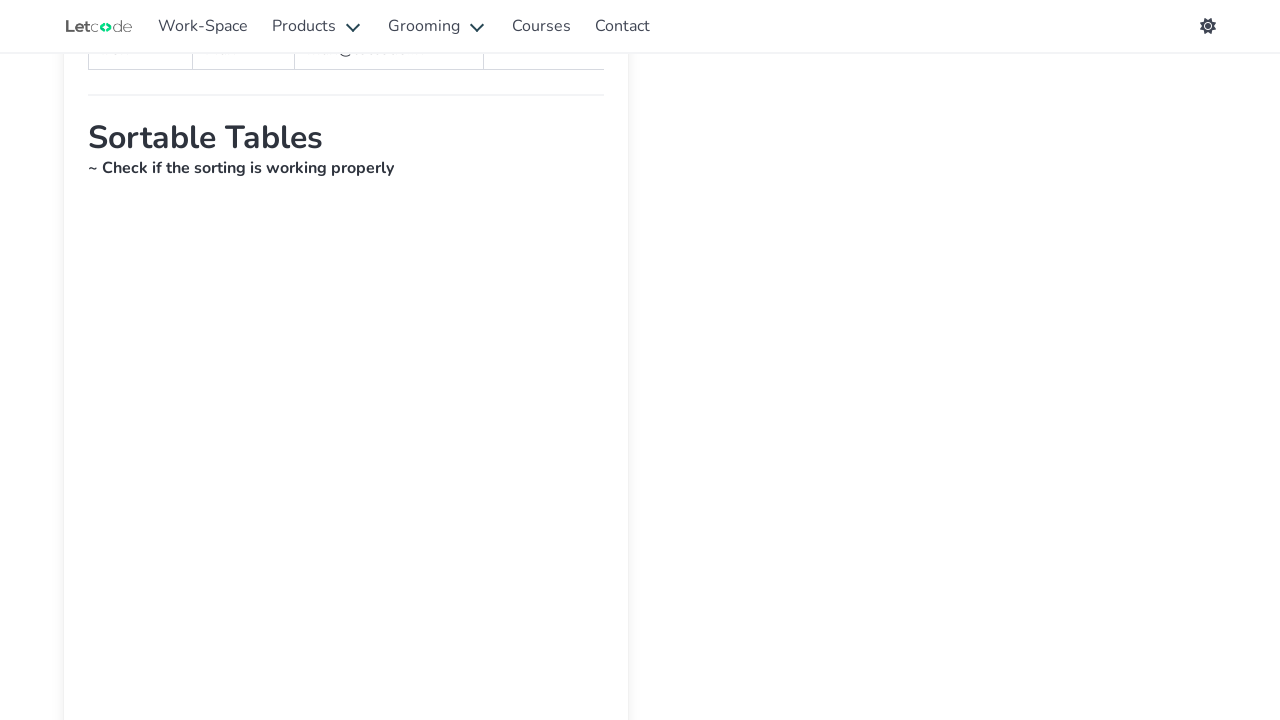

Retrieved all table rows (total: 5)
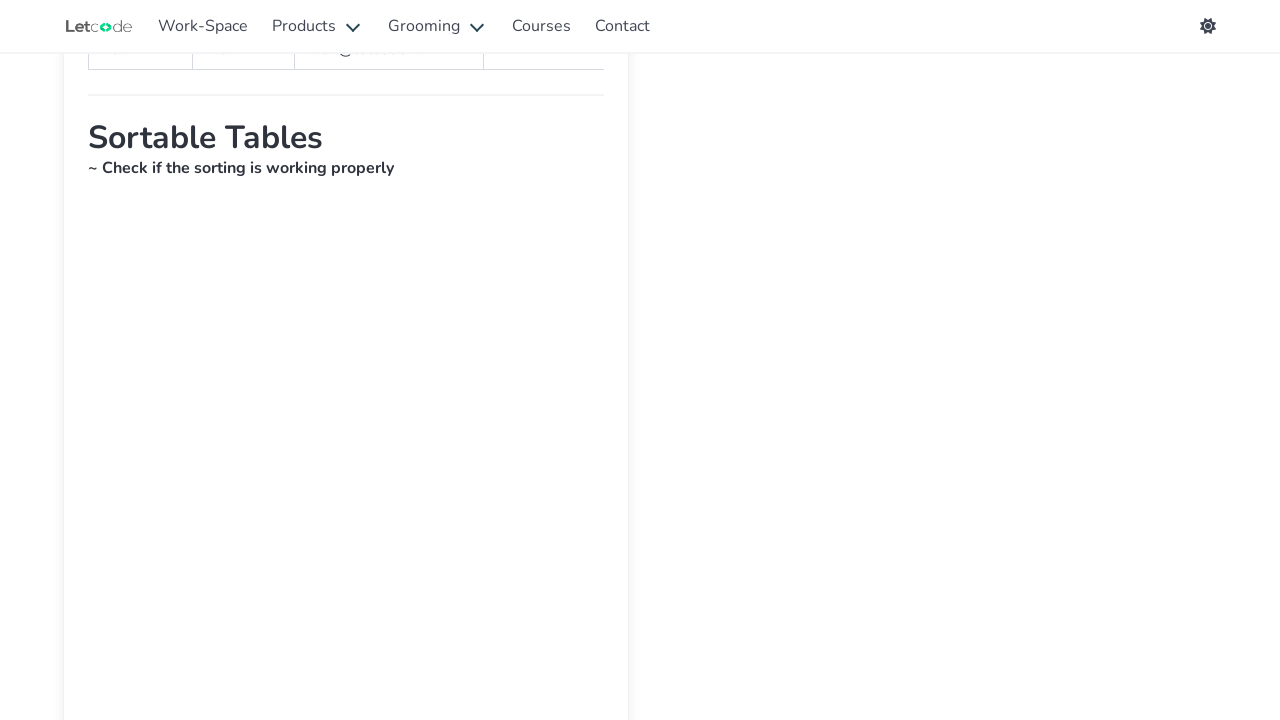

Filtered table rows by protein value '4' (matched: 4 rows)
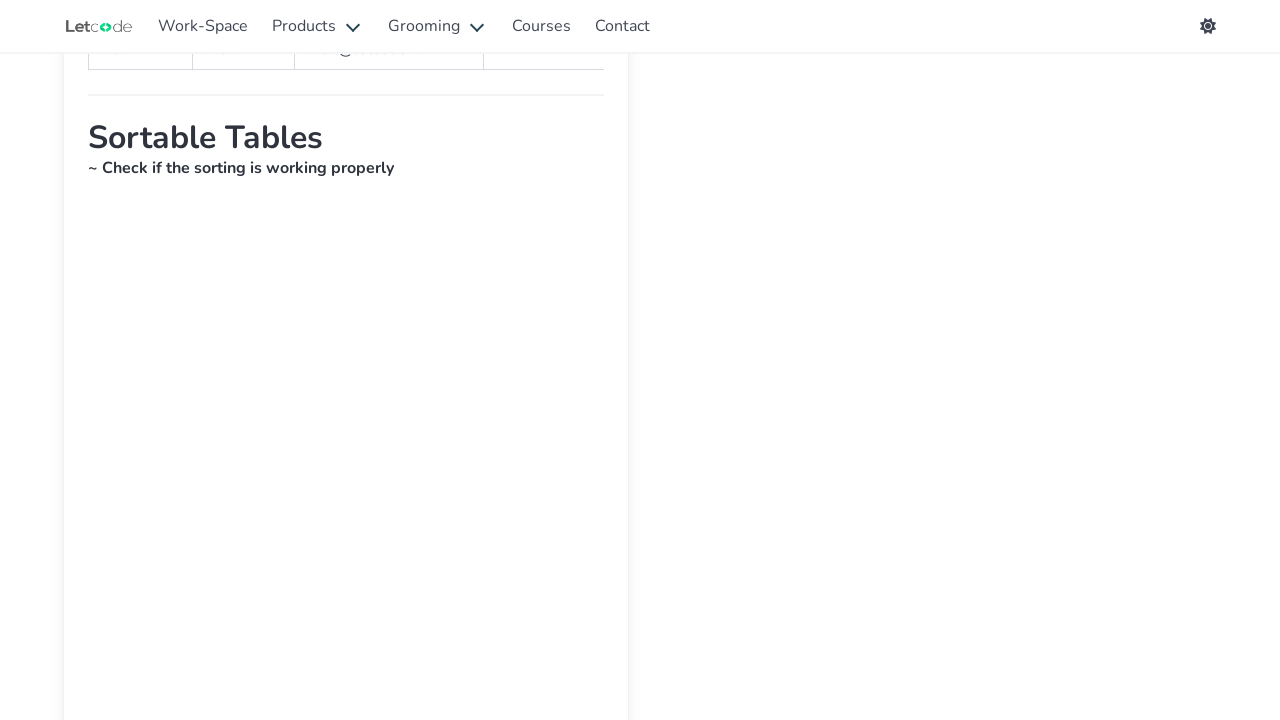

Validated that 4 matching rows exist for protein value '4'
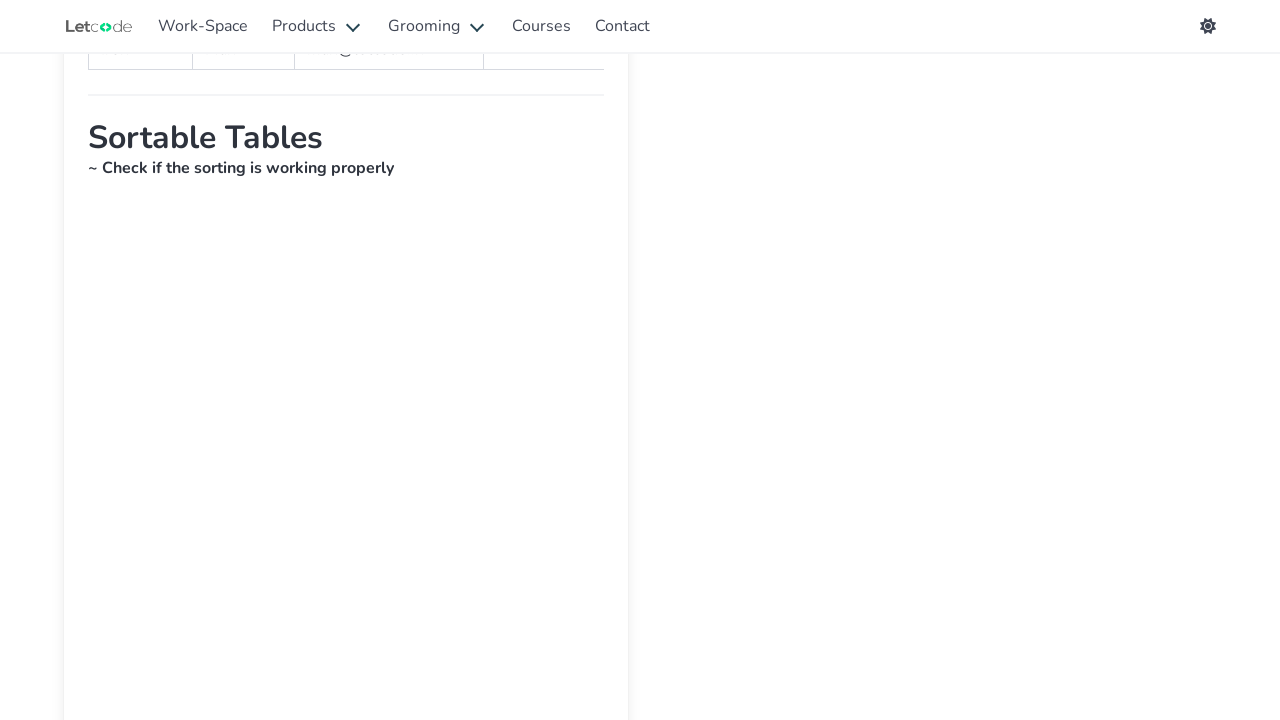

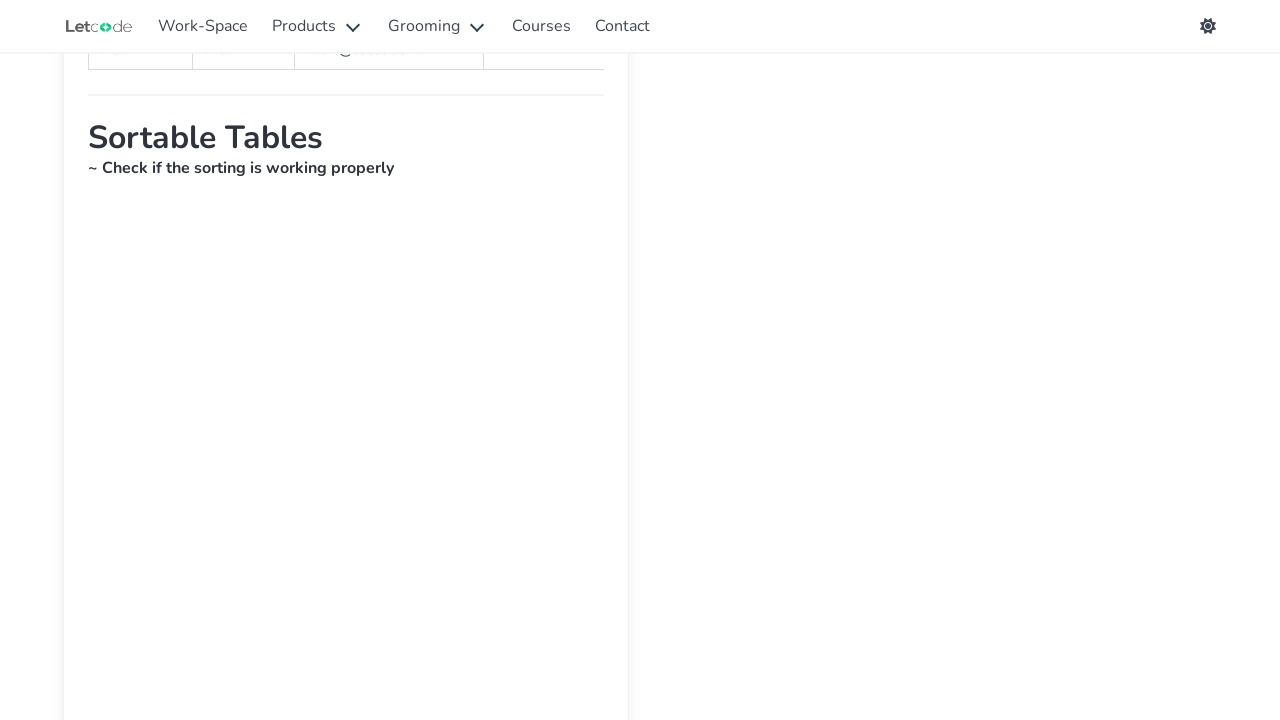